Tests removing all files from collection by selecting files, clicking remove, and verifying the empty collection message is displayed.

Starting URL: https://www.jsdelivr.com/package/npm/jsdelivr?version=0.1.2

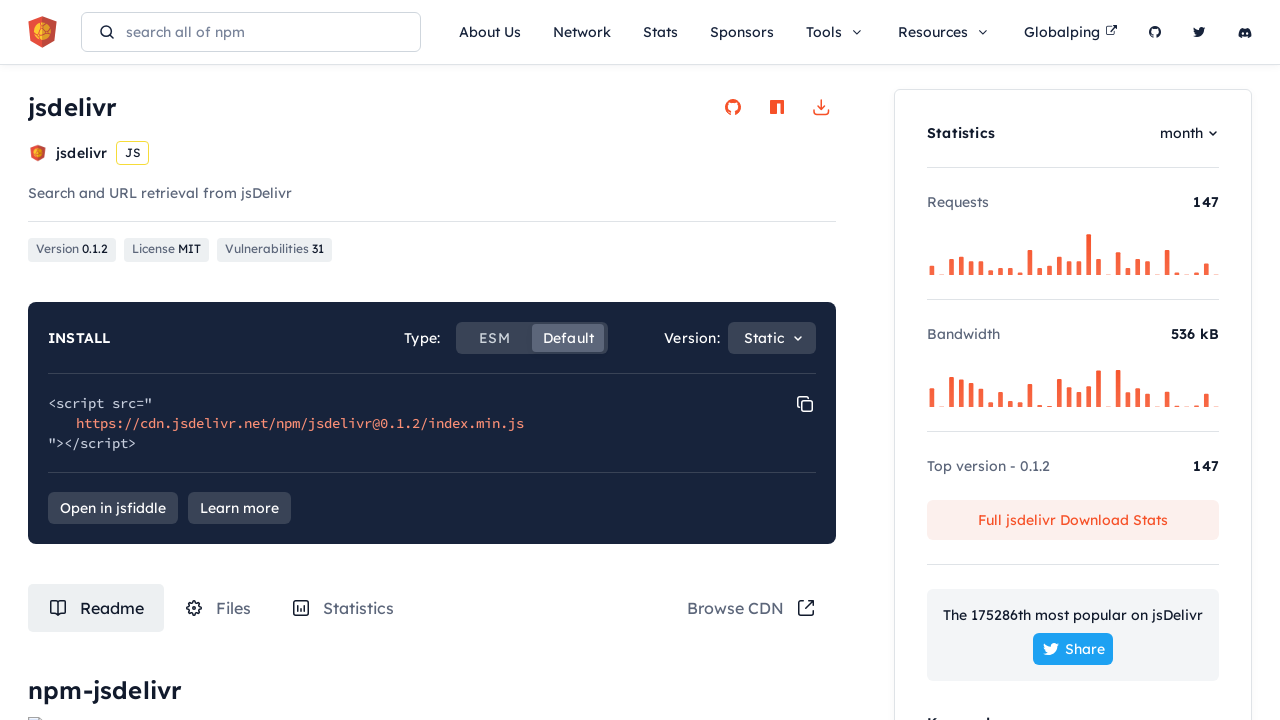

Waited for page to load (networkidle)
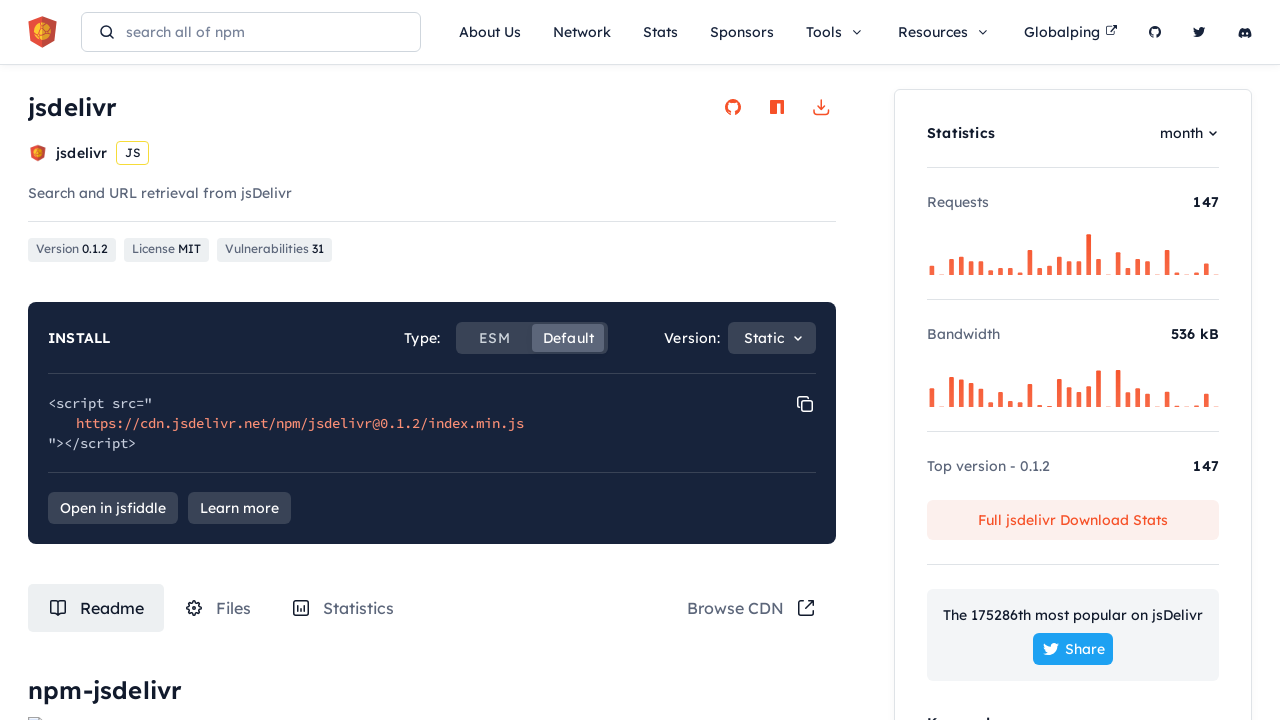

Clicked on Files tab at (218, 608) on #tabRouteFiles
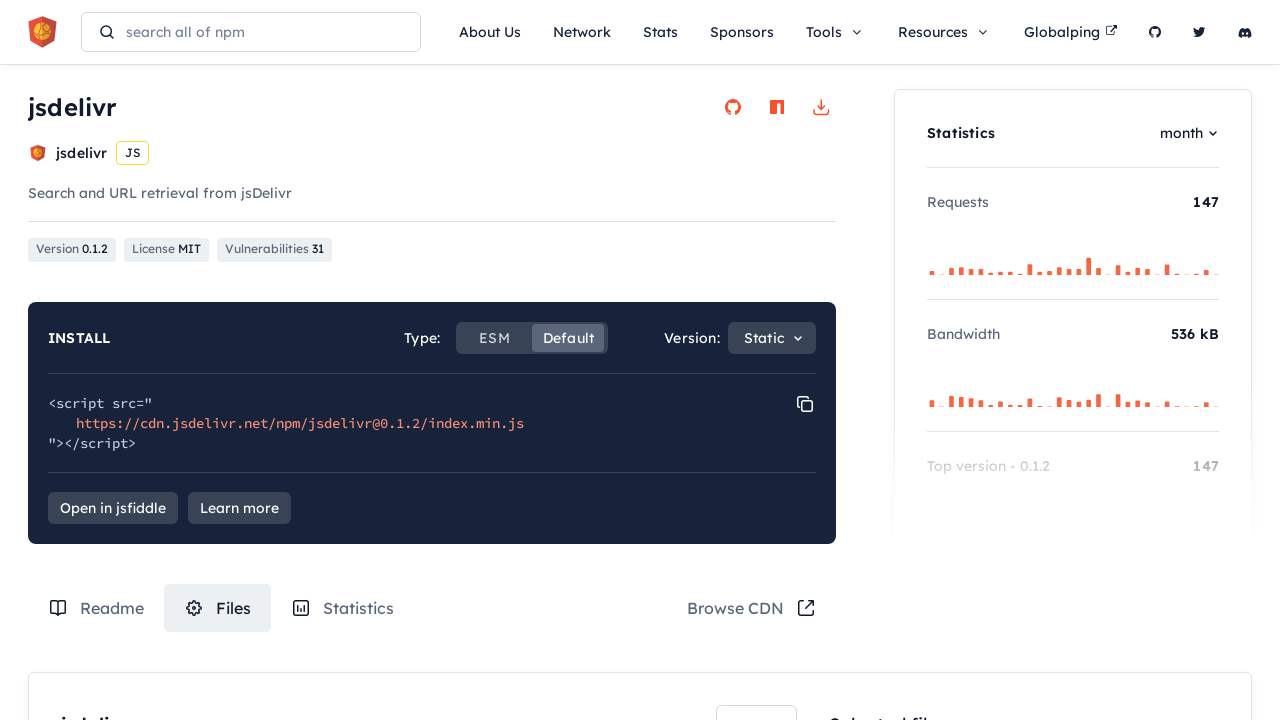

Selected 5th file in collection at (771, 361) on .box-content-wrapper .file-item:nth-of-type(5) label
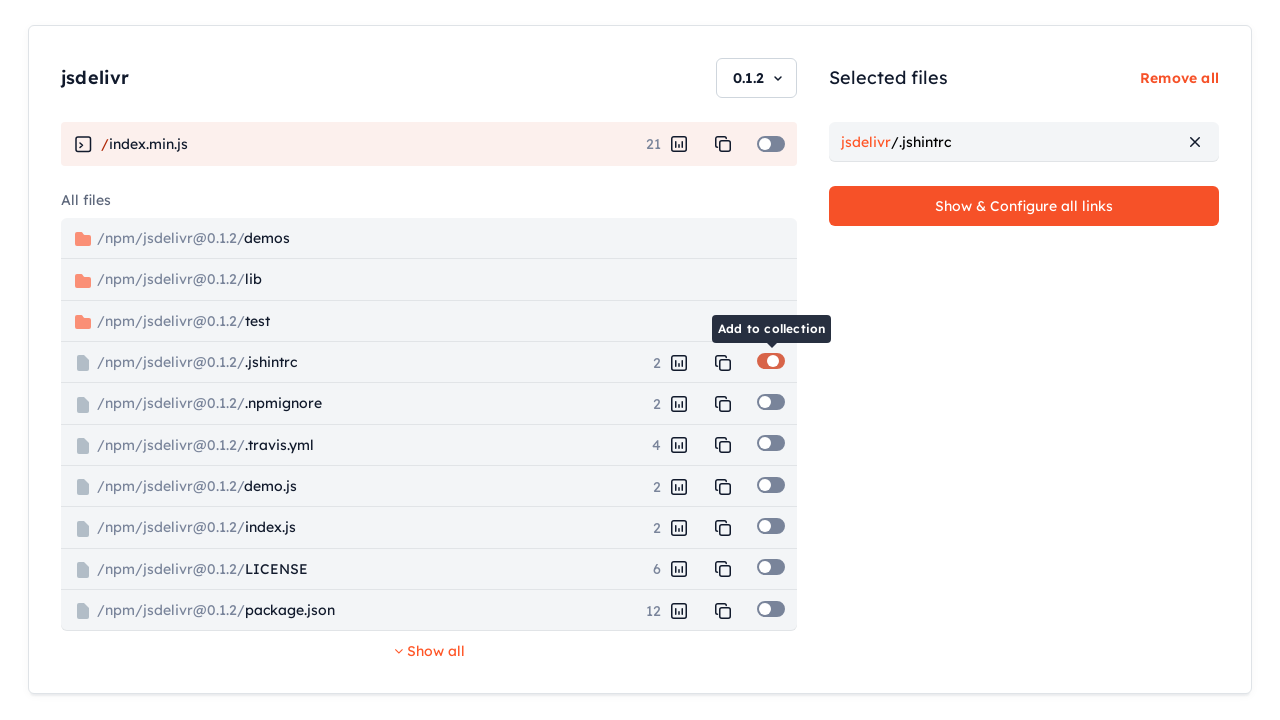

Selected 6th file in collection at (771, 402) on .box-content-wrapper .file-item:nth-of-type(6) label
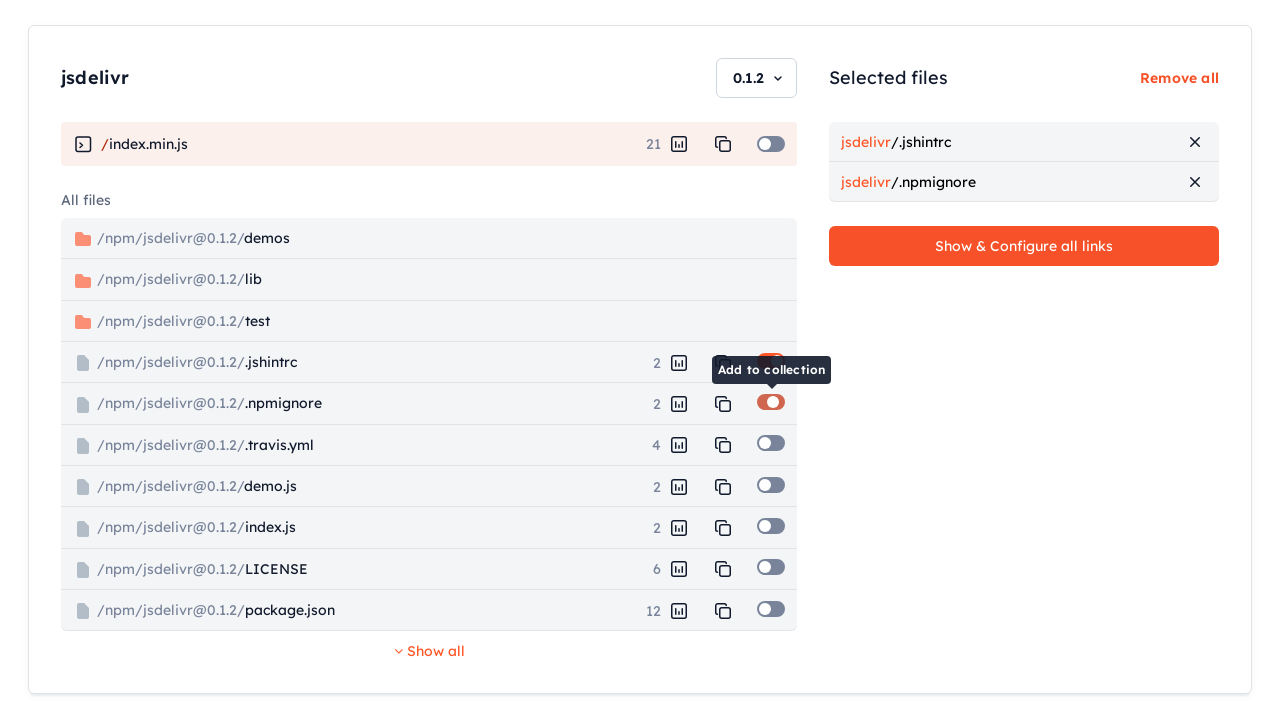

Waited 1000ms for UI updates
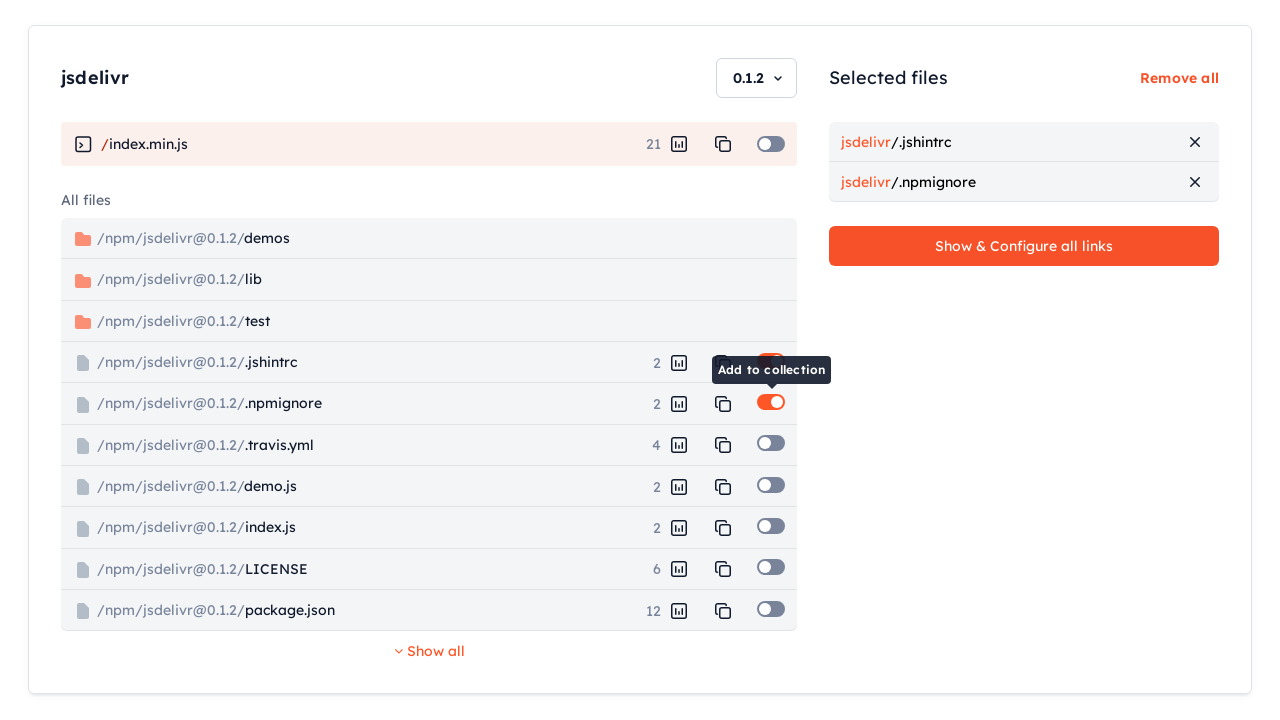

Clicked remove button to remove all selected files
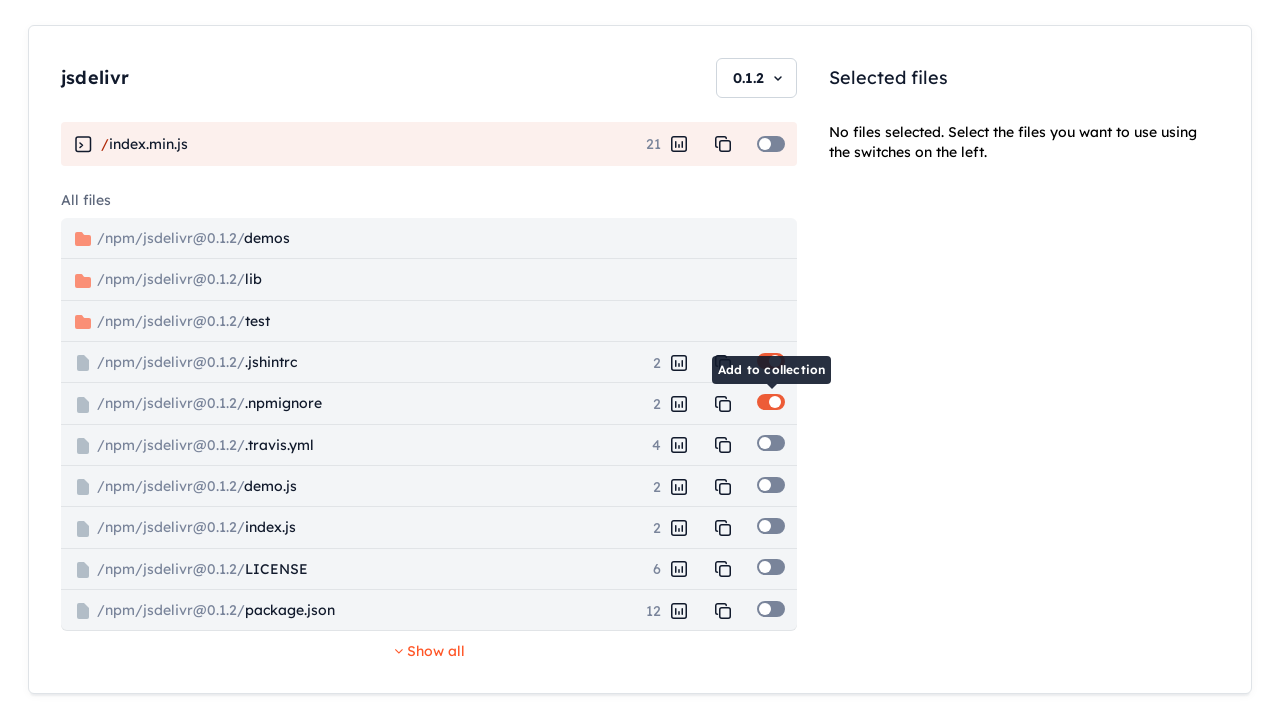

Waited 1000ms for removal to complete
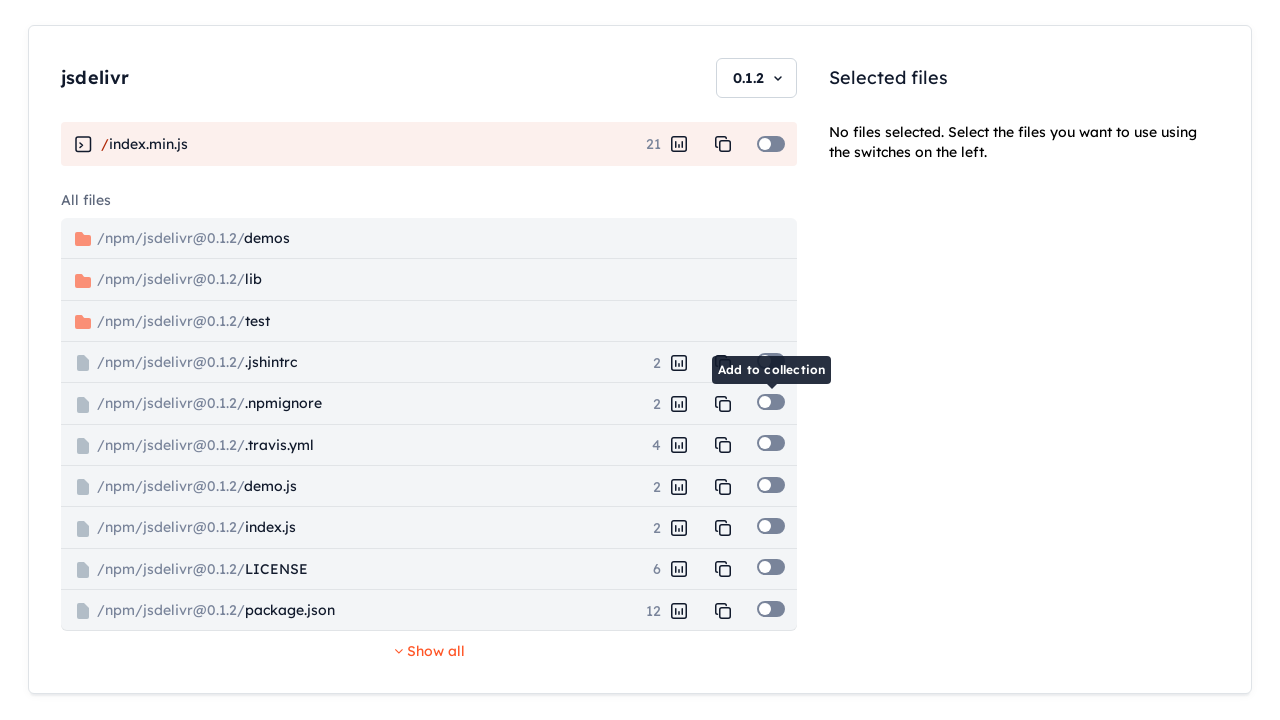

Retrieved empty collection message text
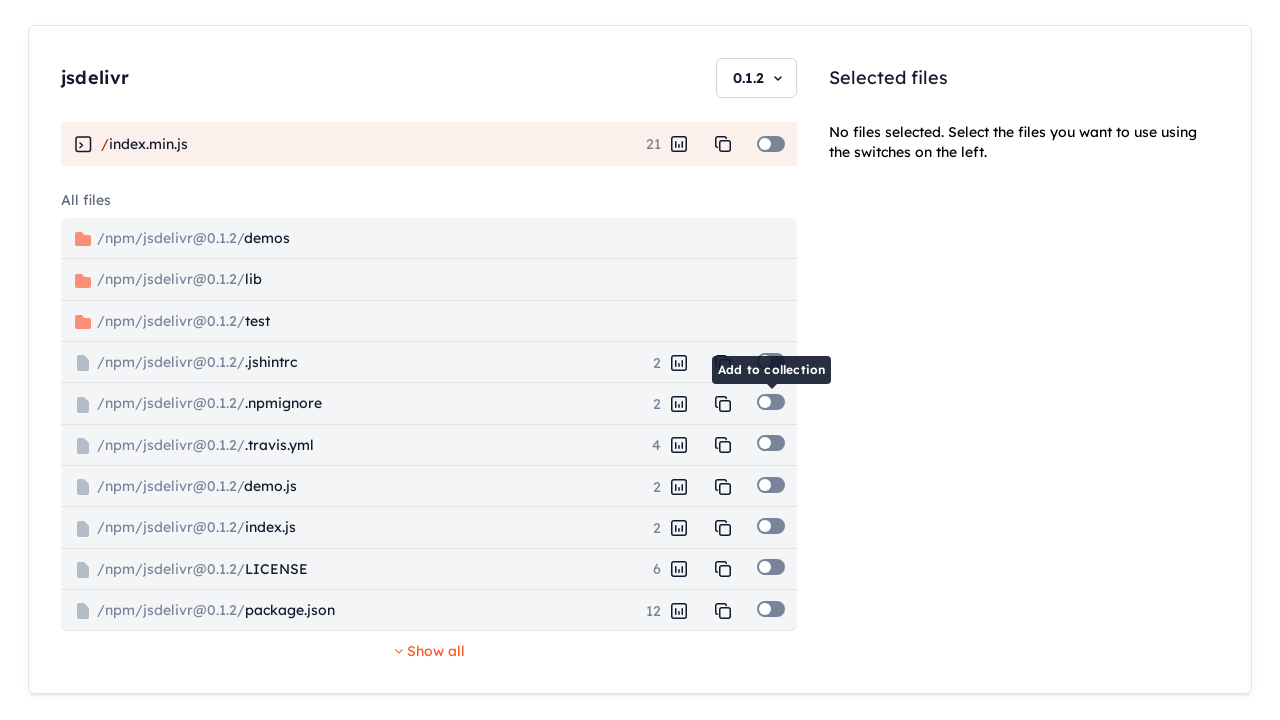

Verified empty collection message is displayed correctly
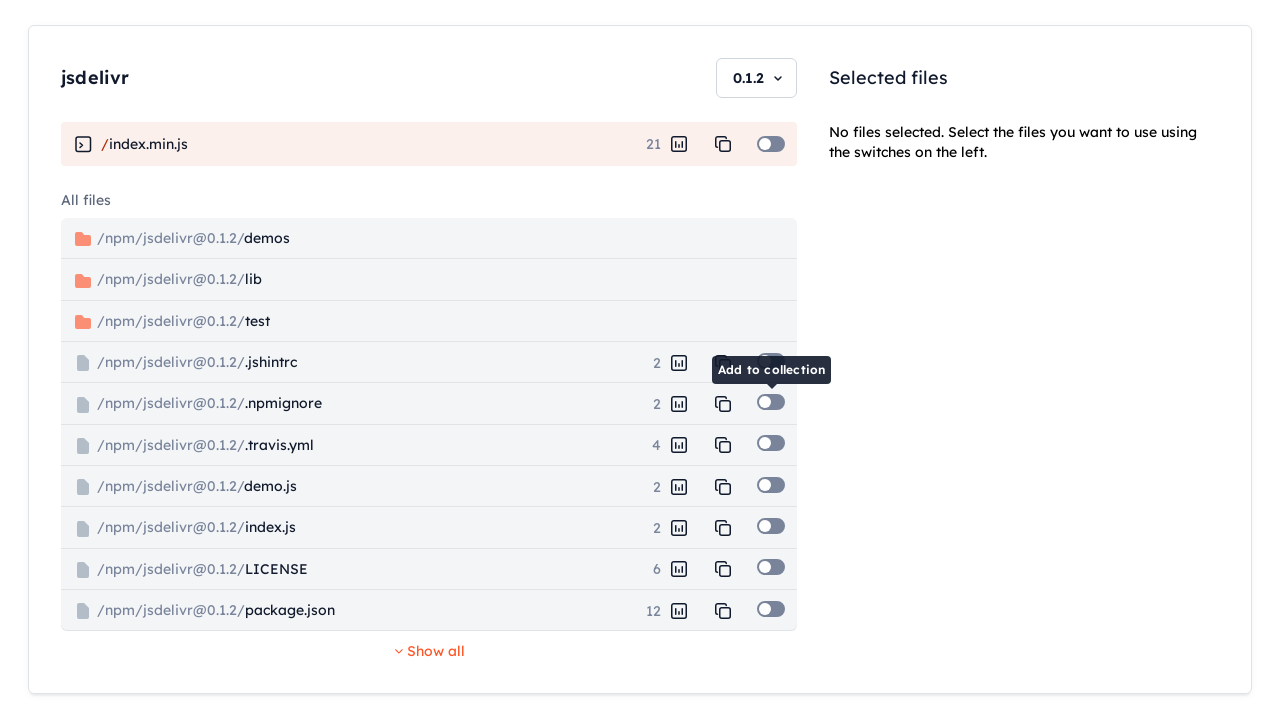

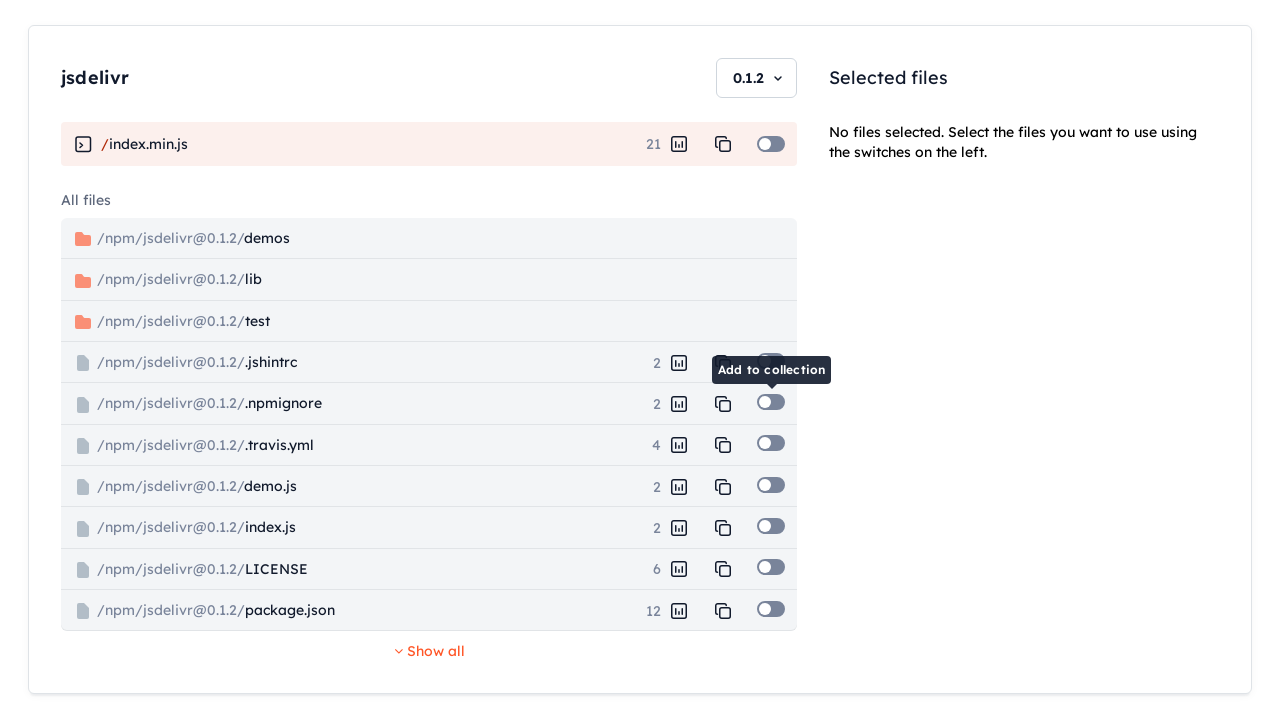